Navigates to a music playlist page and iterates through playlist metadata elements to verify they are displayed correctly

Starting URL: https://workey.codeit.kr/music

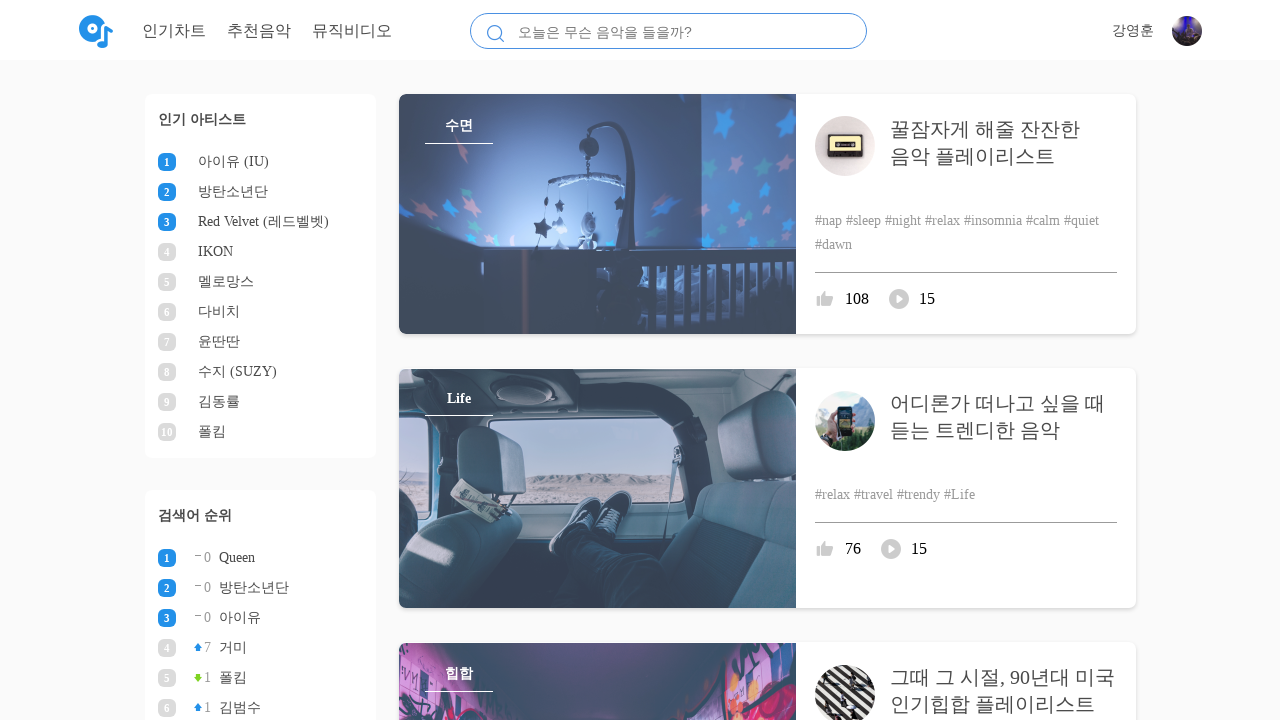

Navigated to music playlist page
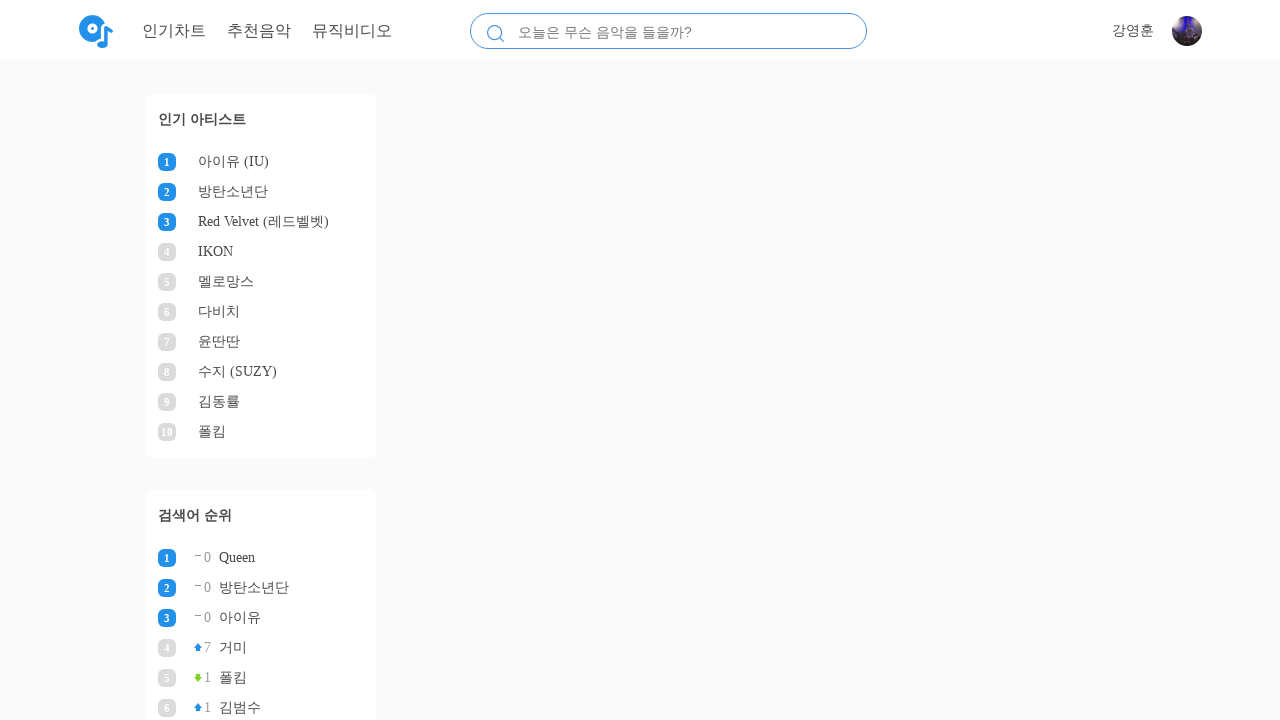

Playlist metadata elements loaded
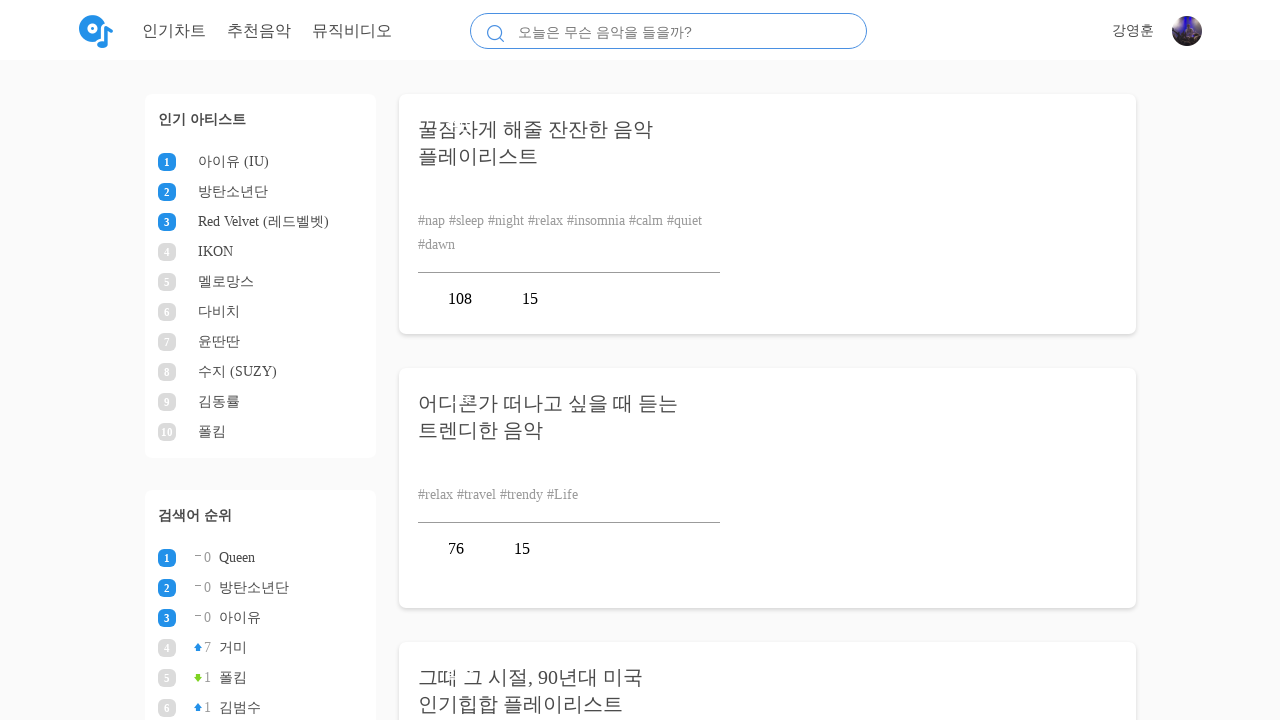

Found 5 playlist metadata elements
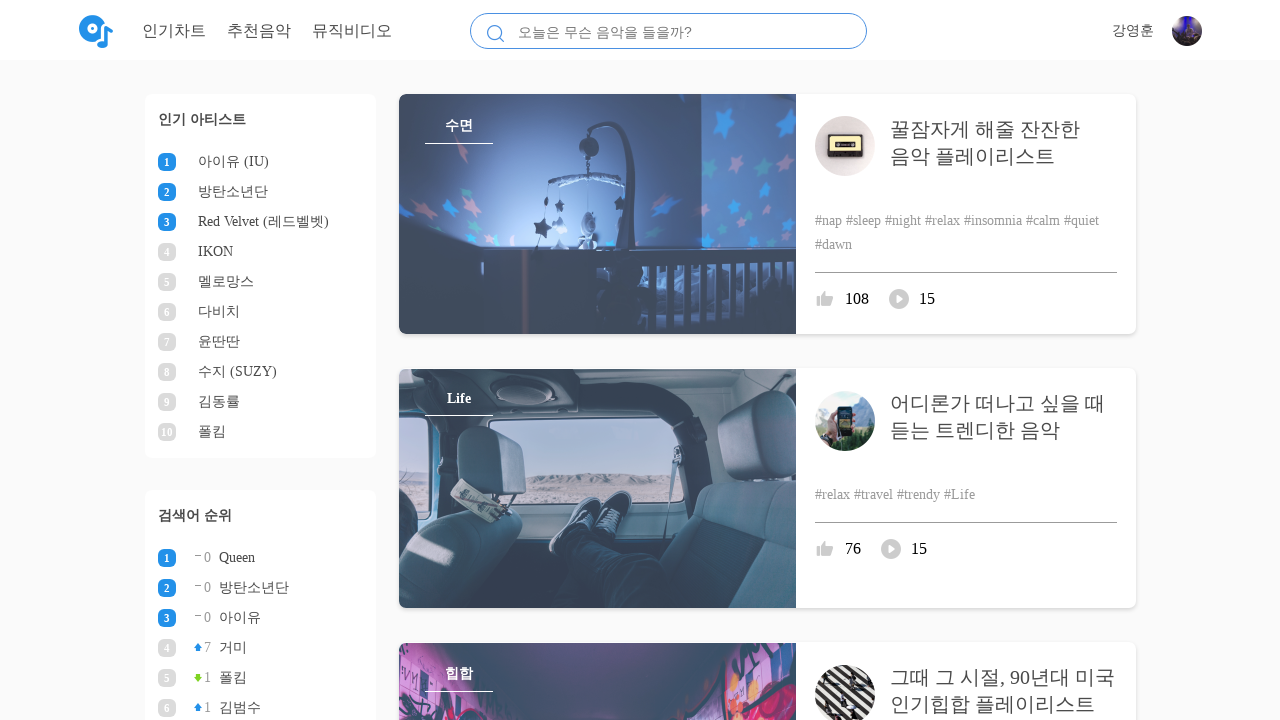

Verified title element in playlist 1
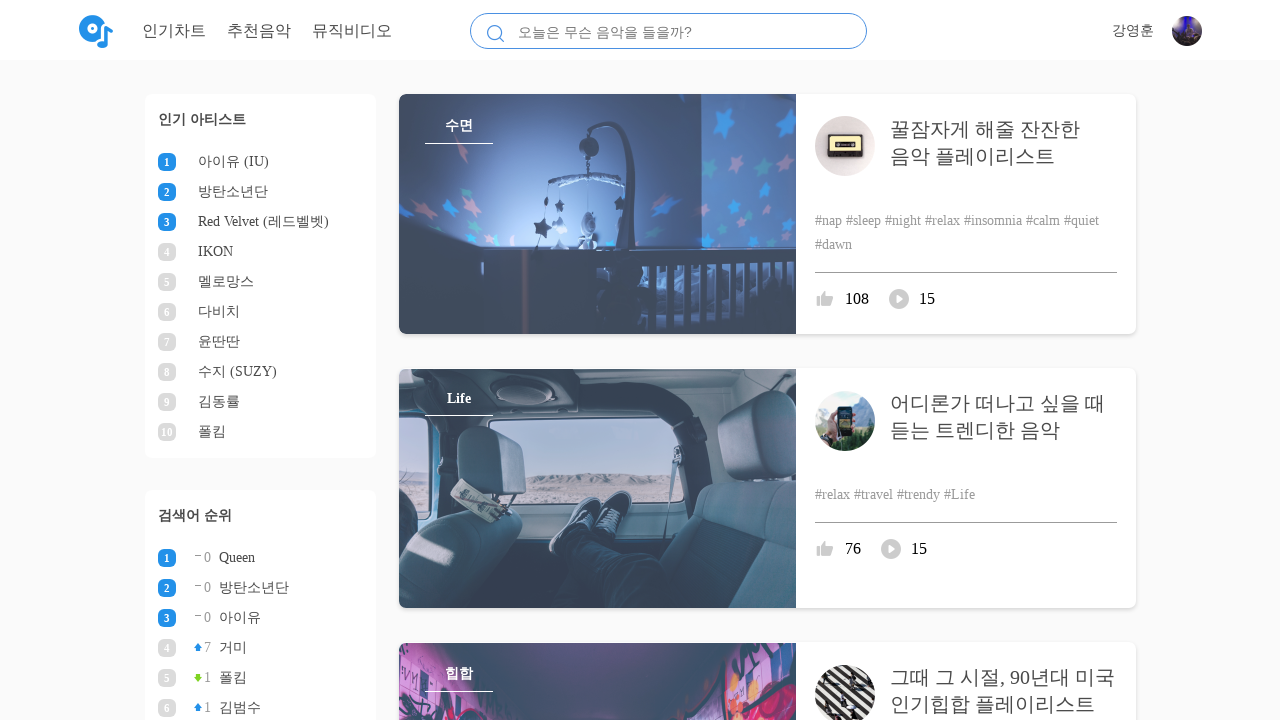

Verified tag element in playlist 1
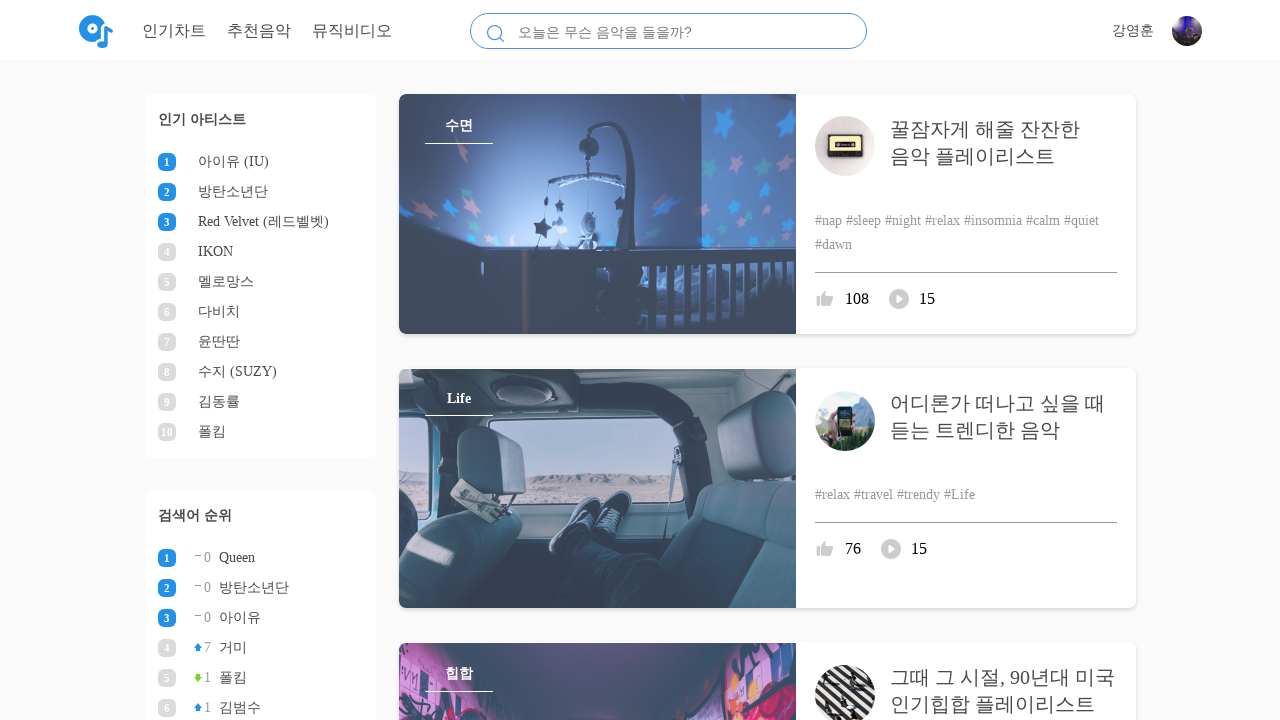

Verified like count element in playlist 1
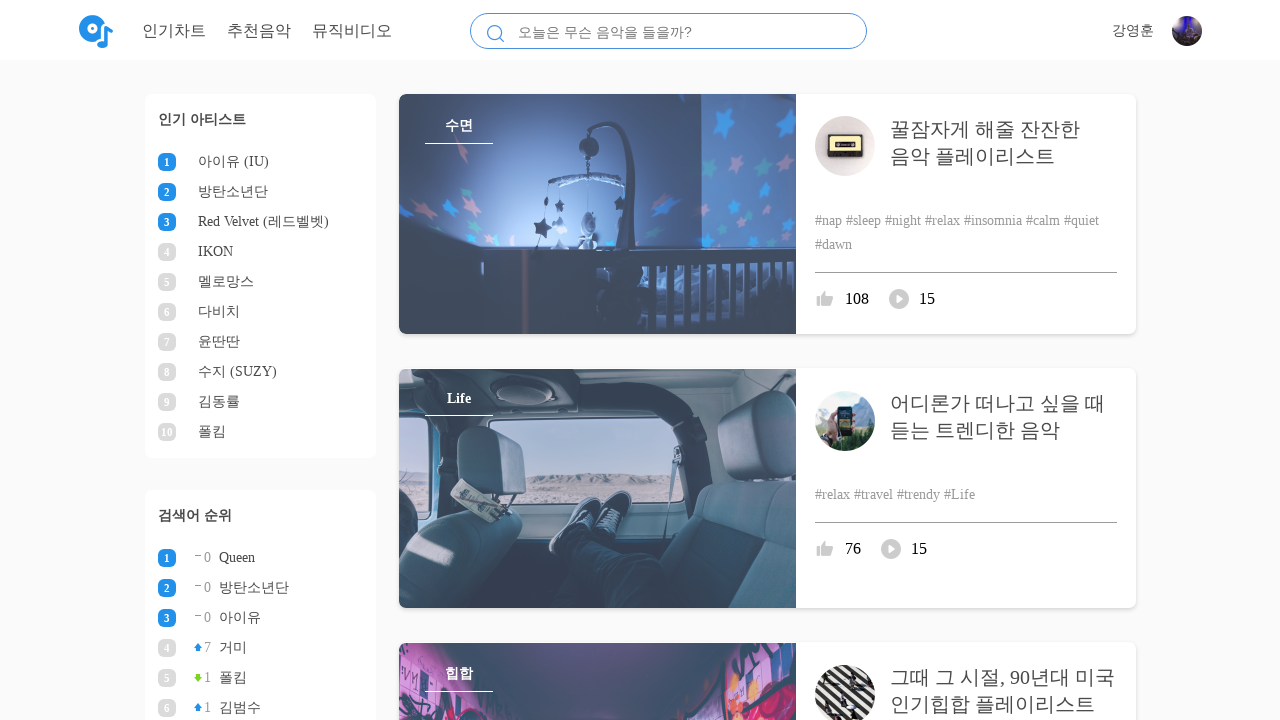

Verified music count element in playlist 1
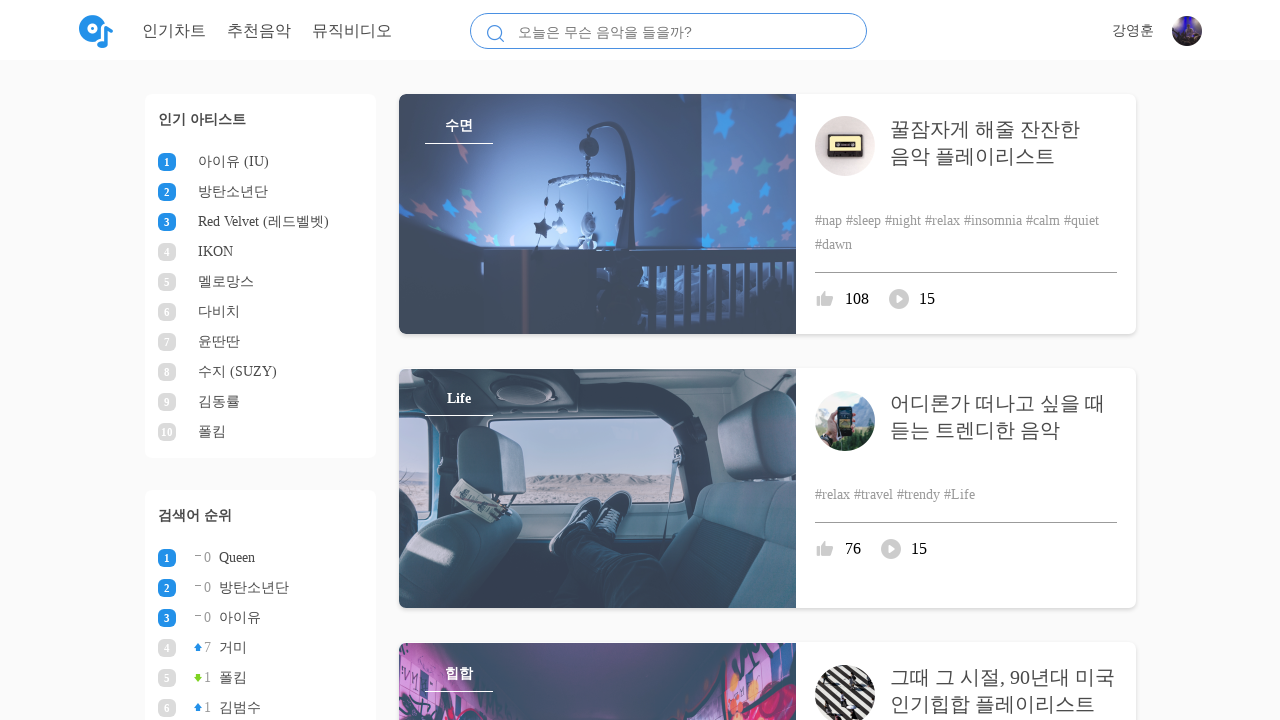

Verified title element in playlist 2
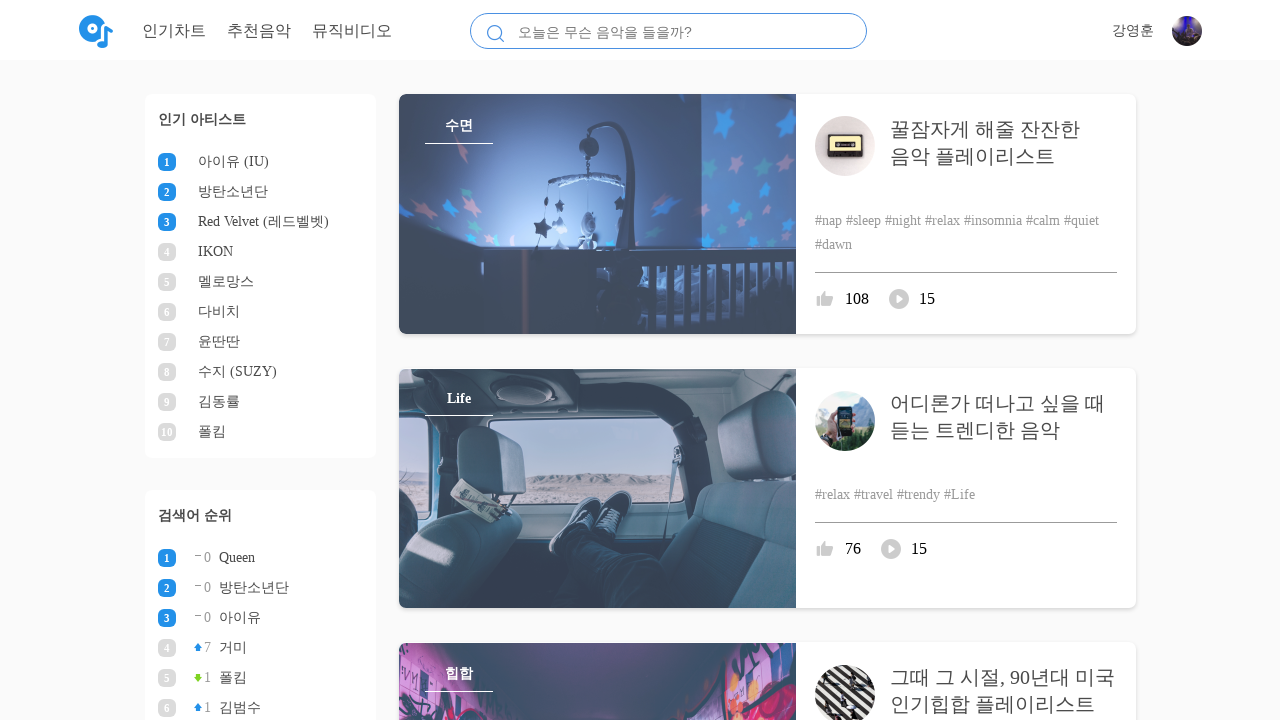

Verified tag element in playlist 2
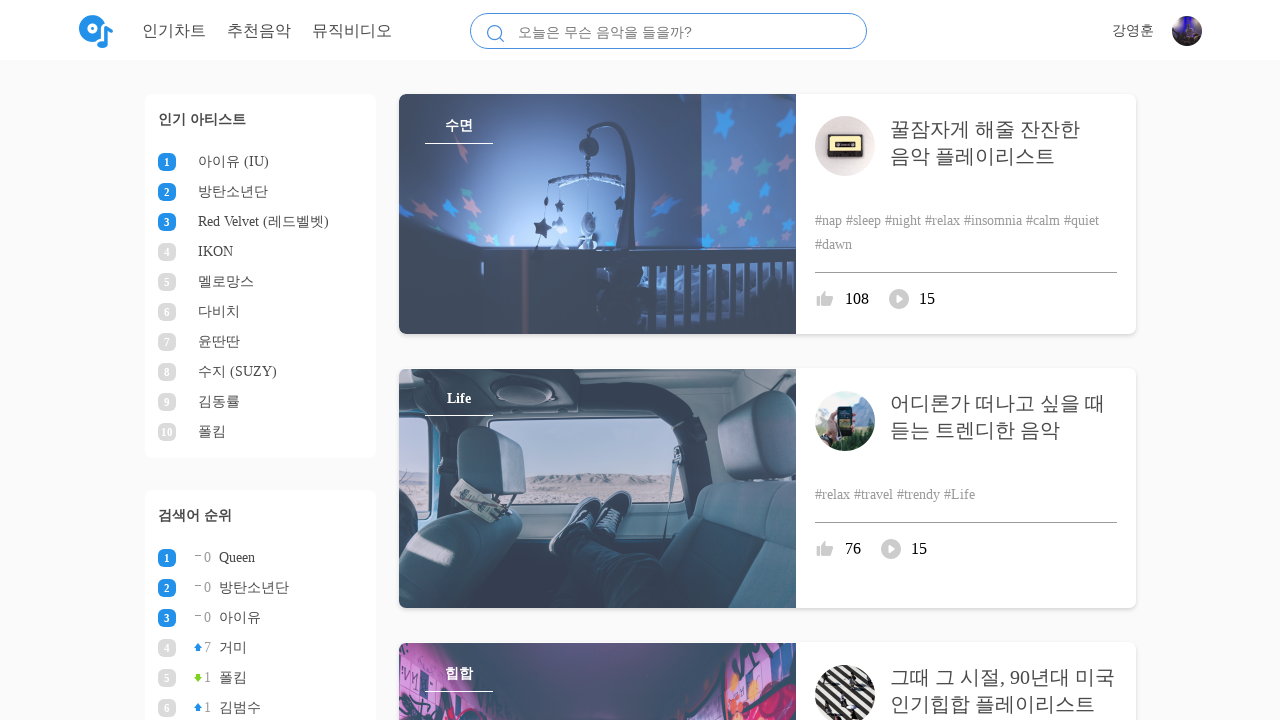

Verified like count element in playlist 2
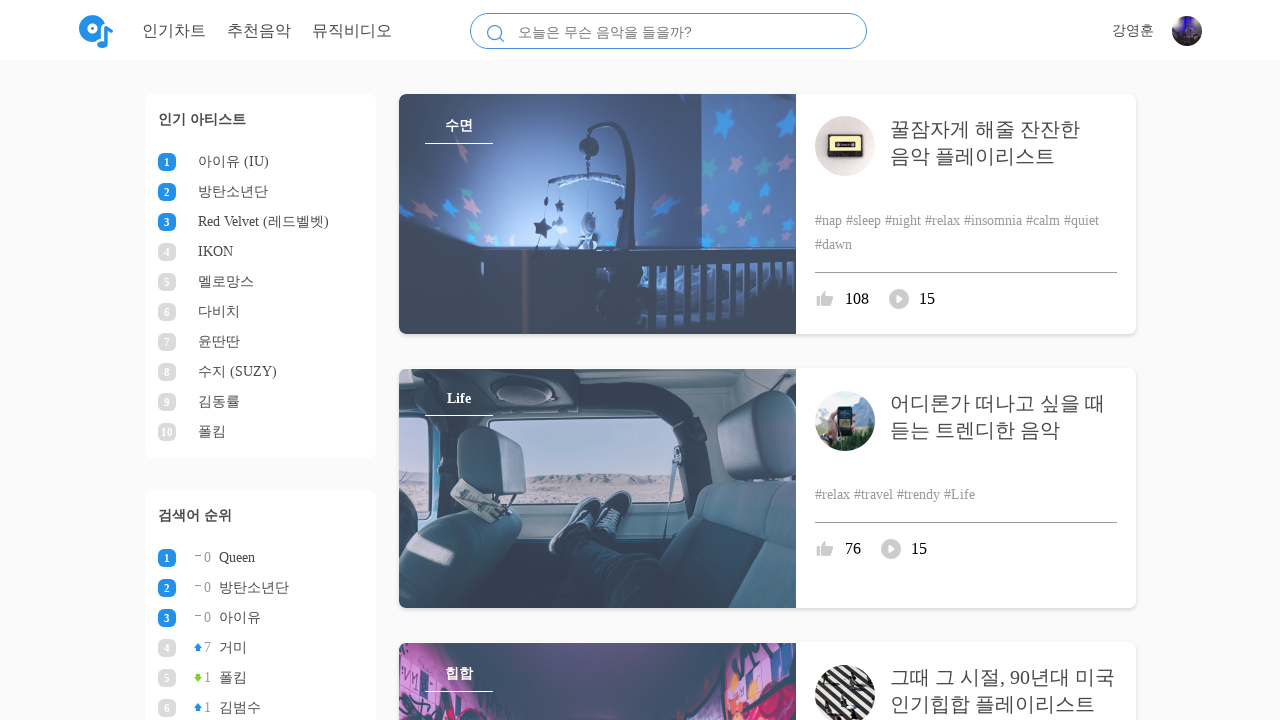

Verified music count element in playlist 2
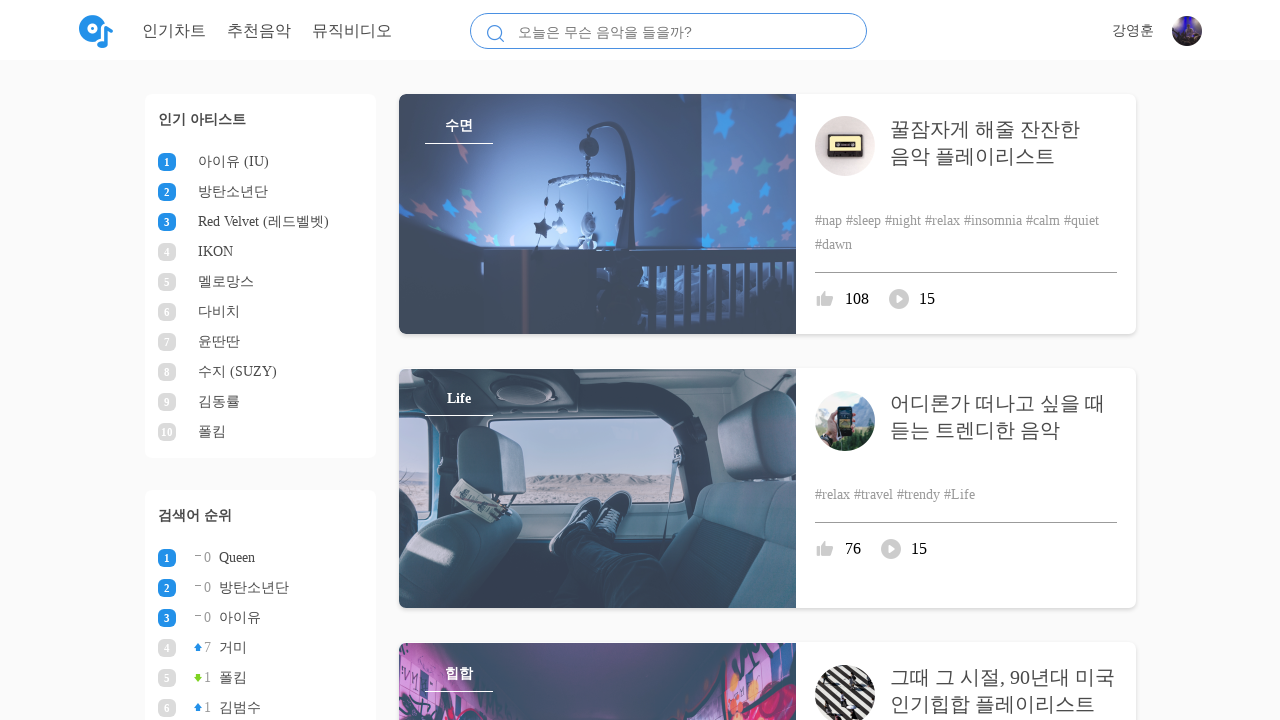

Verified title element in playlist 3
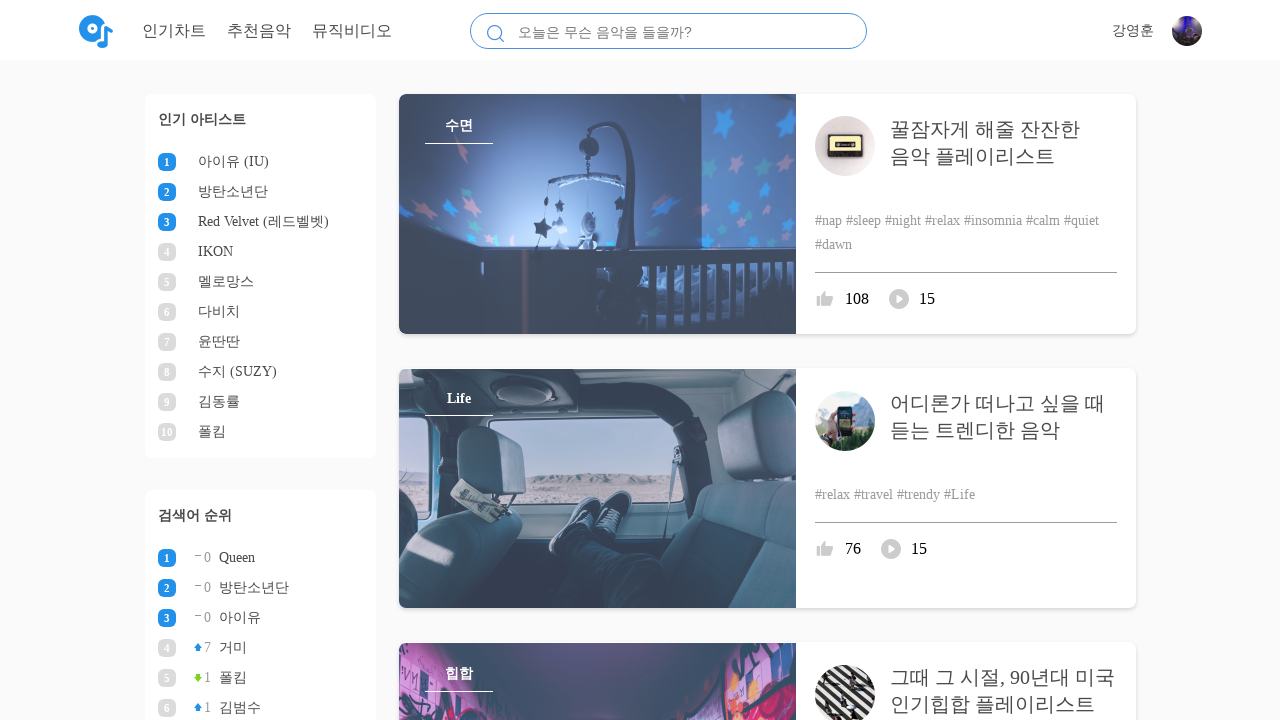

Verified tag element in playlist 3
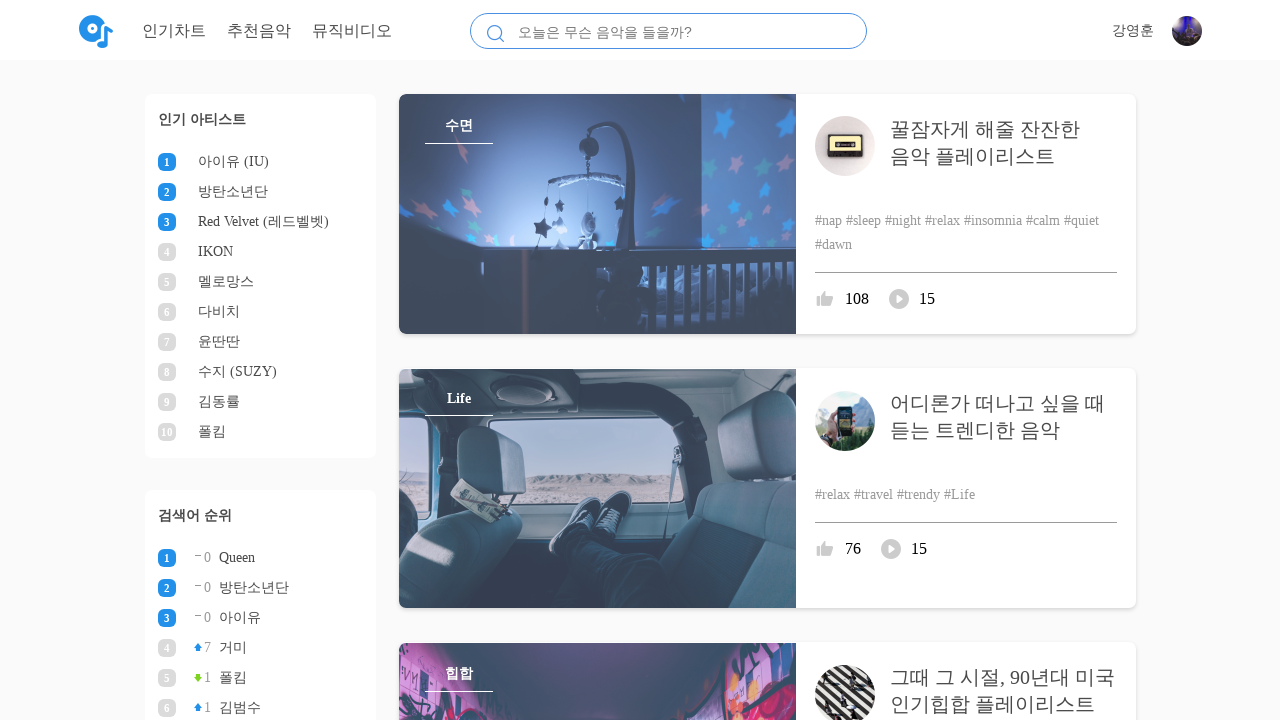

Verified like count element in playlist 3
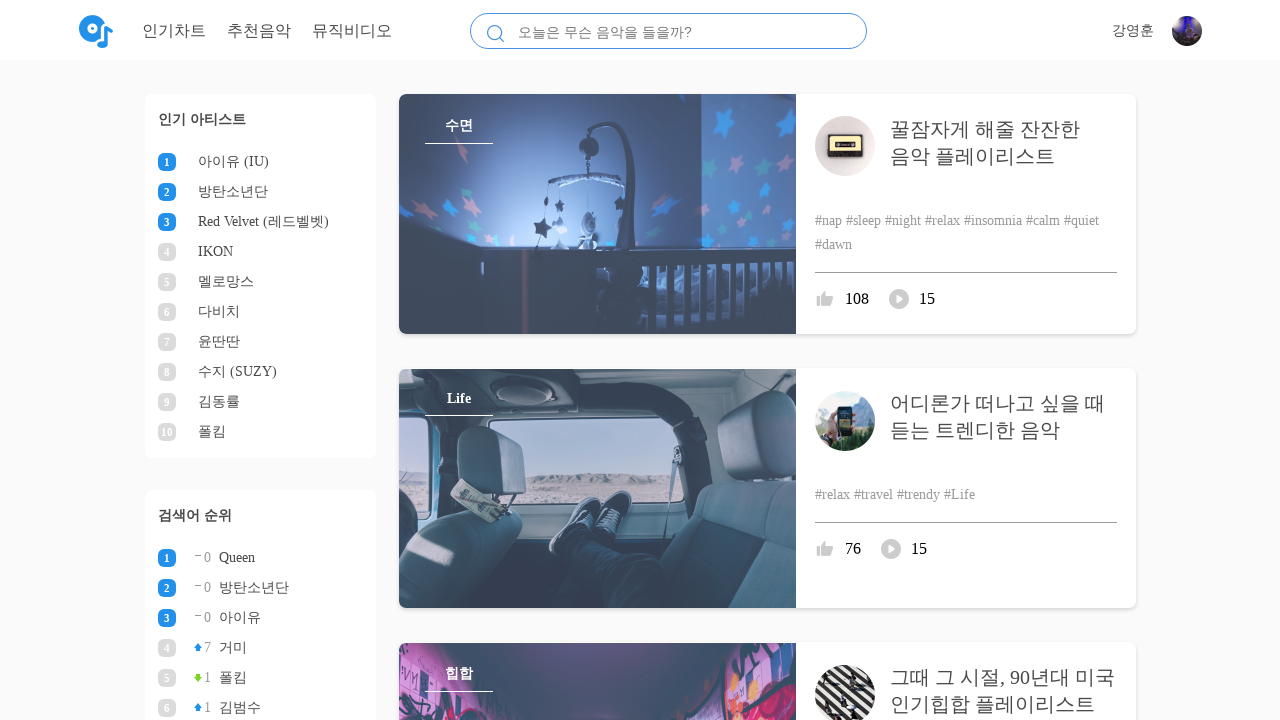

Verified music count element in playlist 3
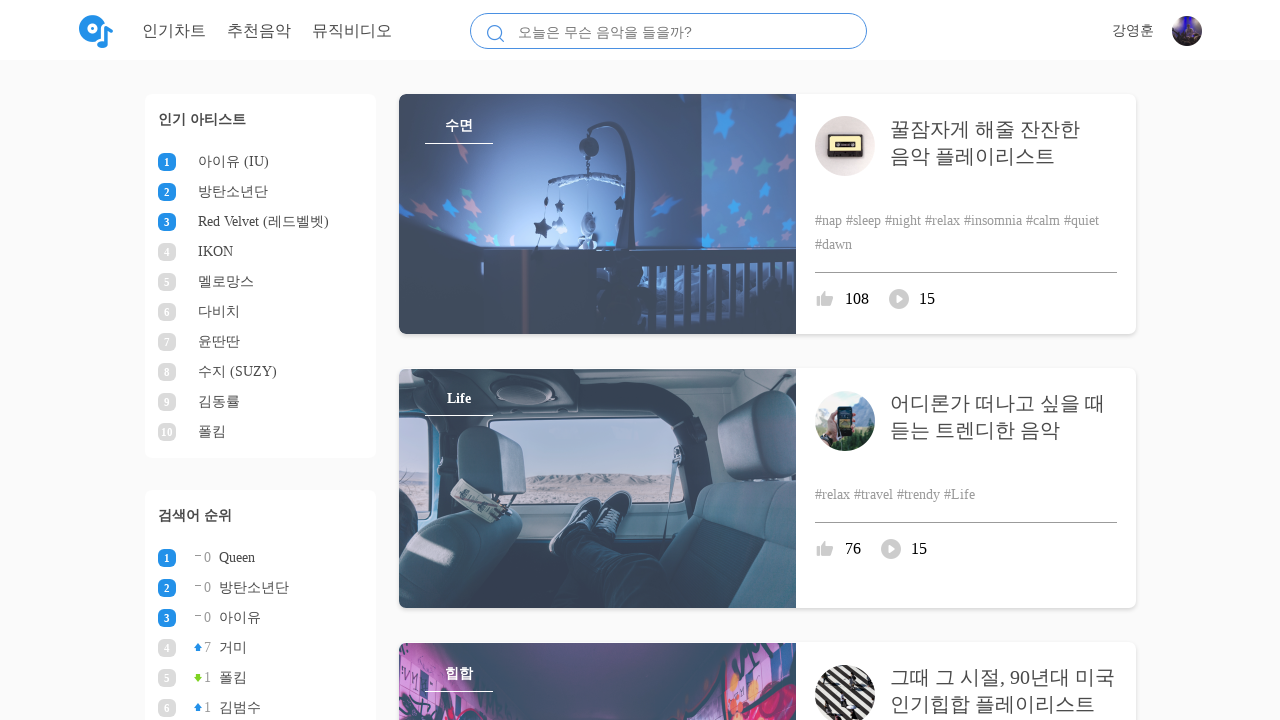

Verified title element in playlist 4
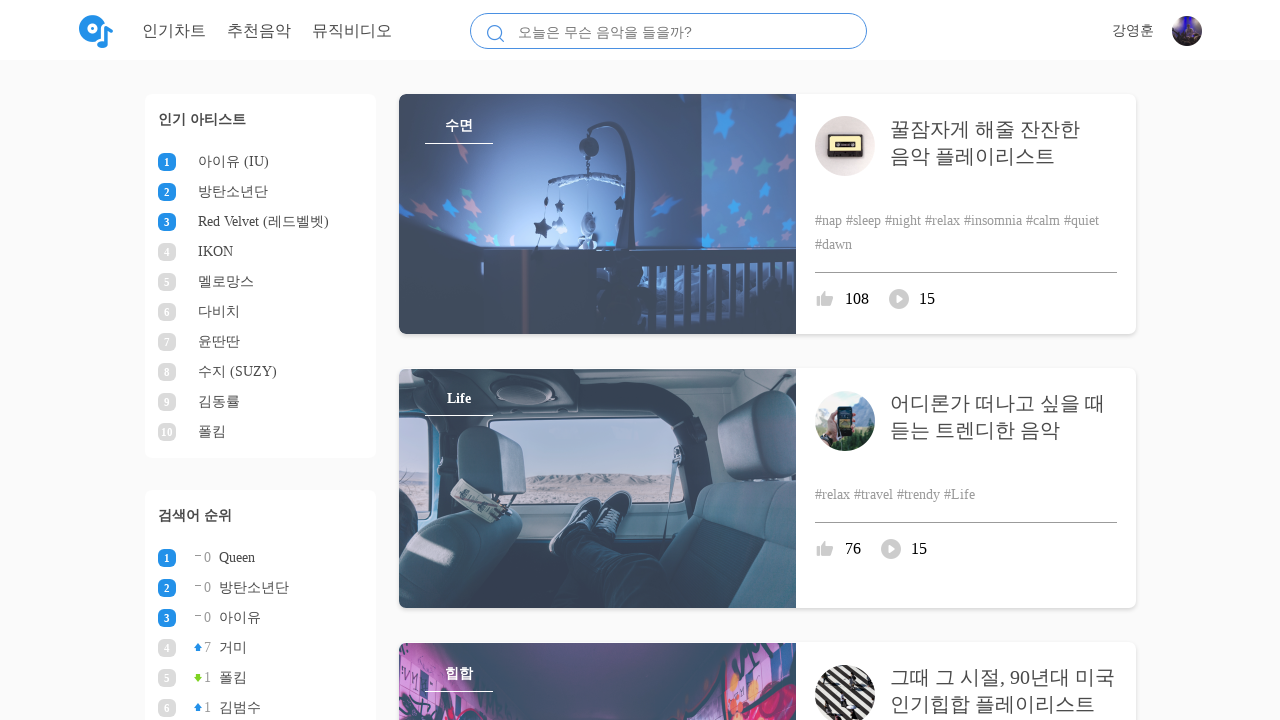

Verified tag element in playlist 4
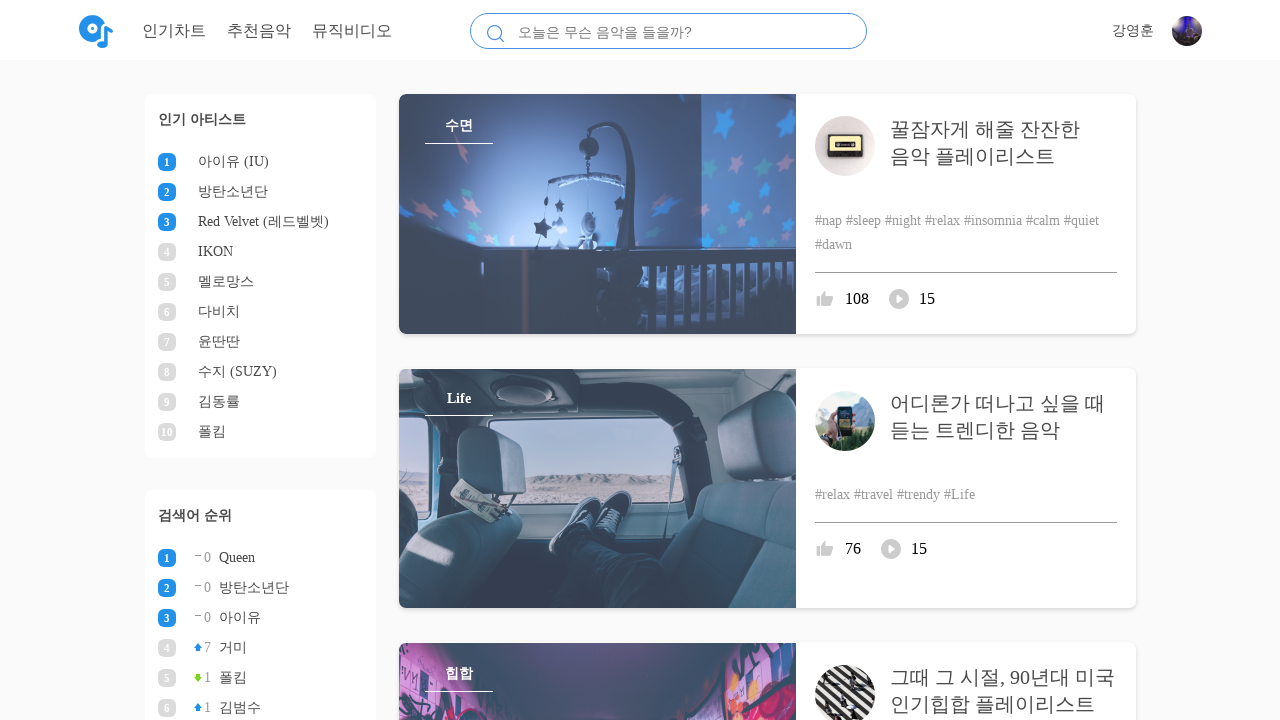

Verified like count element in playlist 4
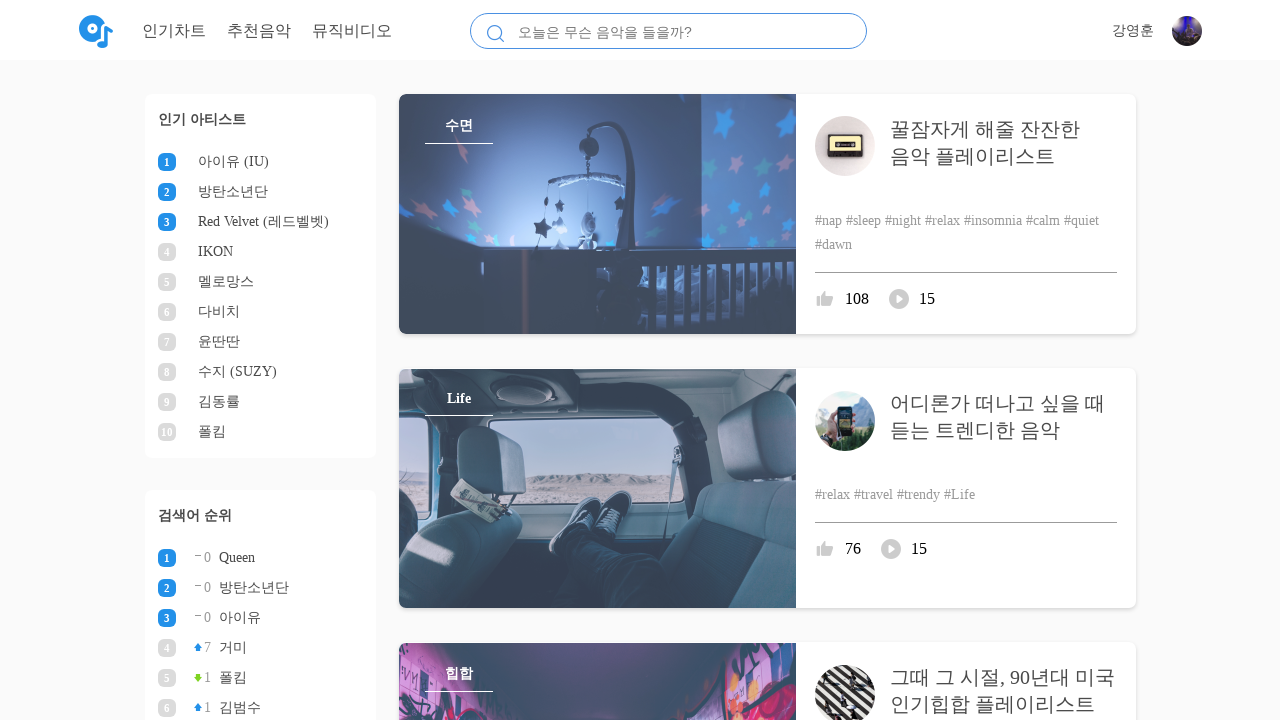

Verified music count element in playlist 4
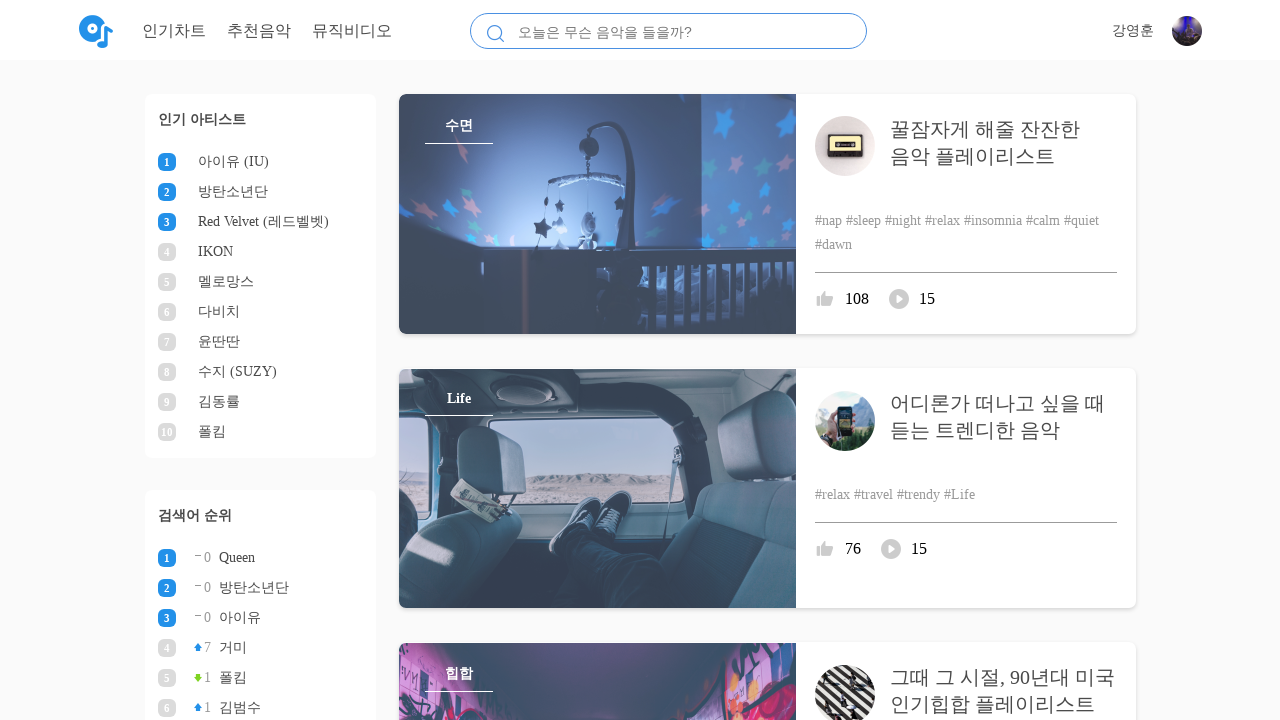

Verified title element in playlist 5
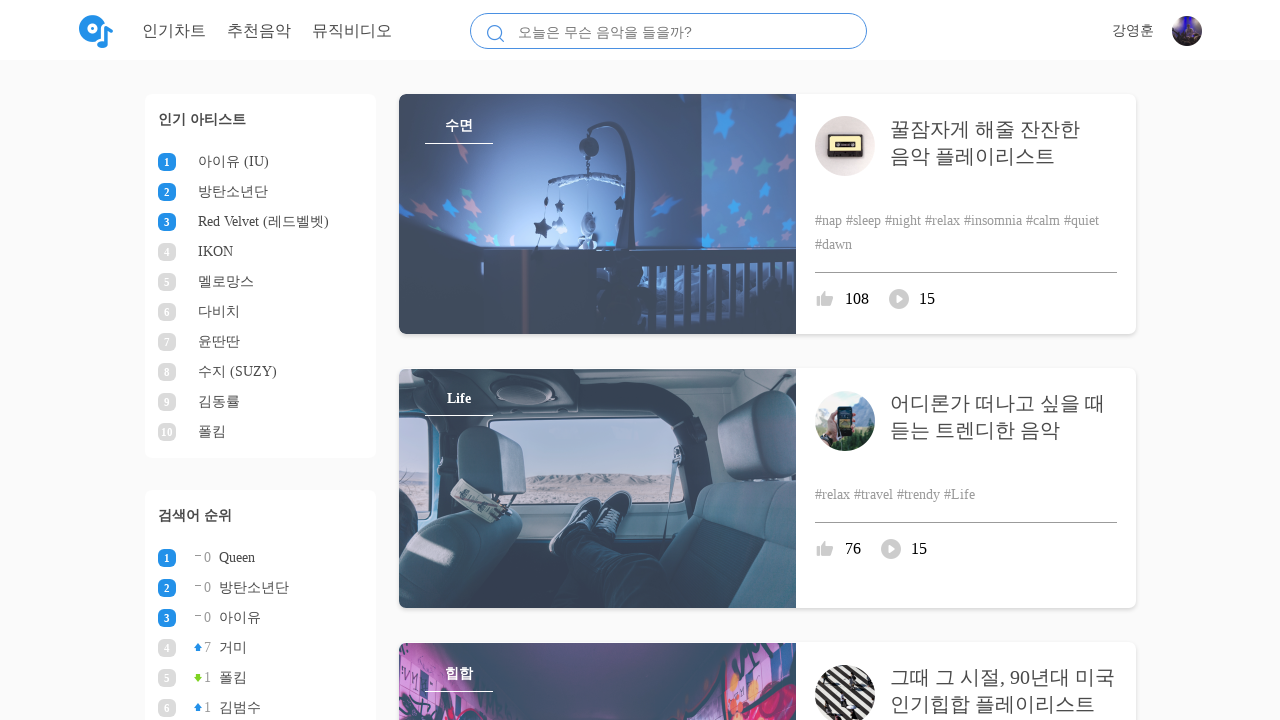

Verified tag element in playlist 5
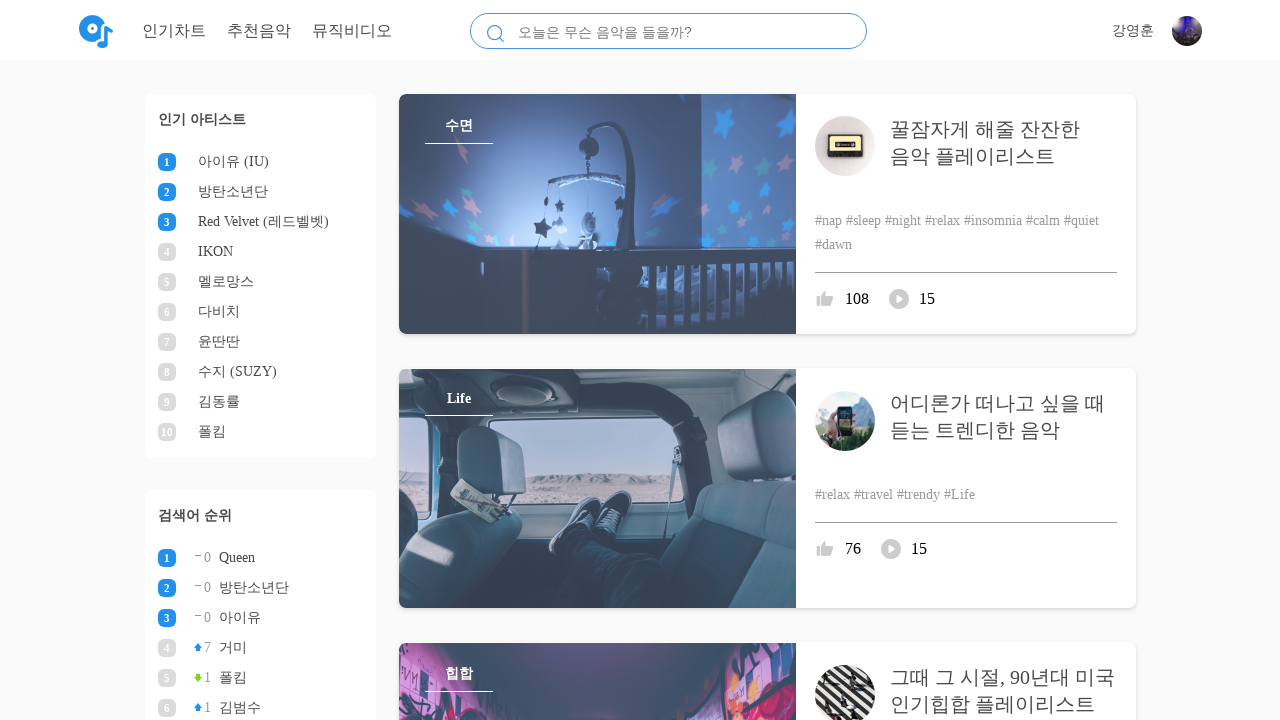

Verified like count element in playlist 5
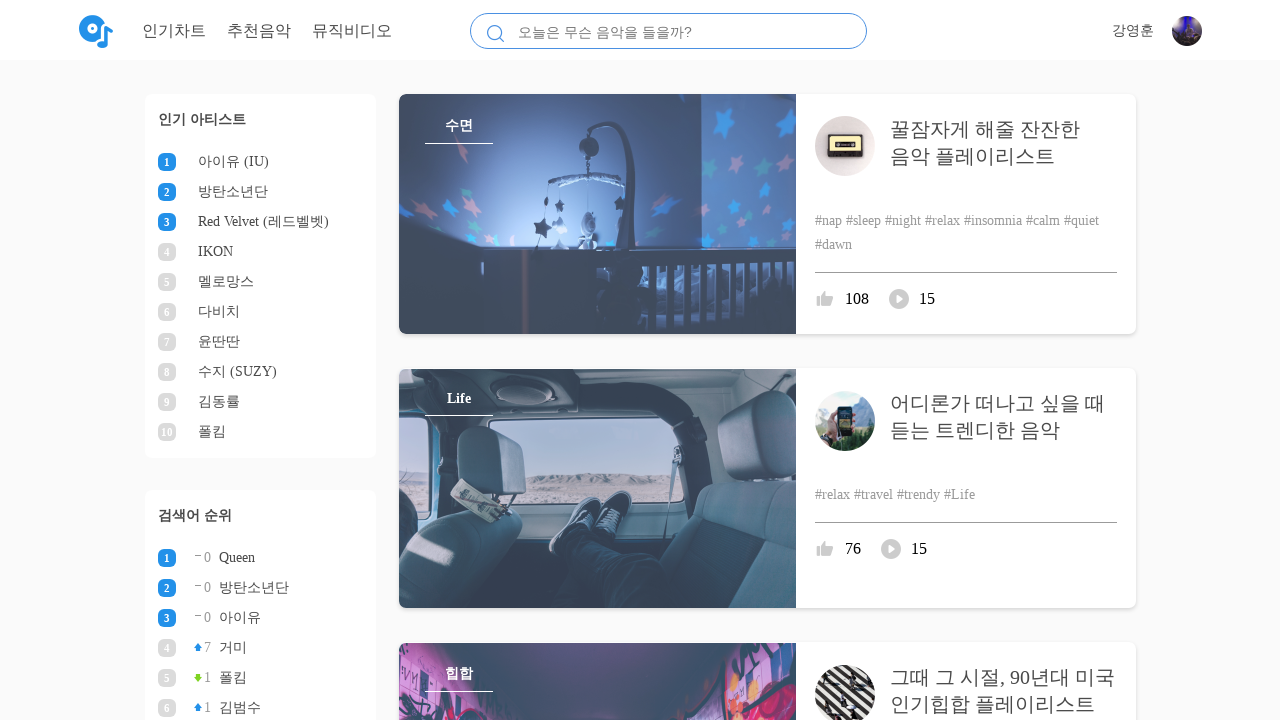

Verified music count element in playlist 5
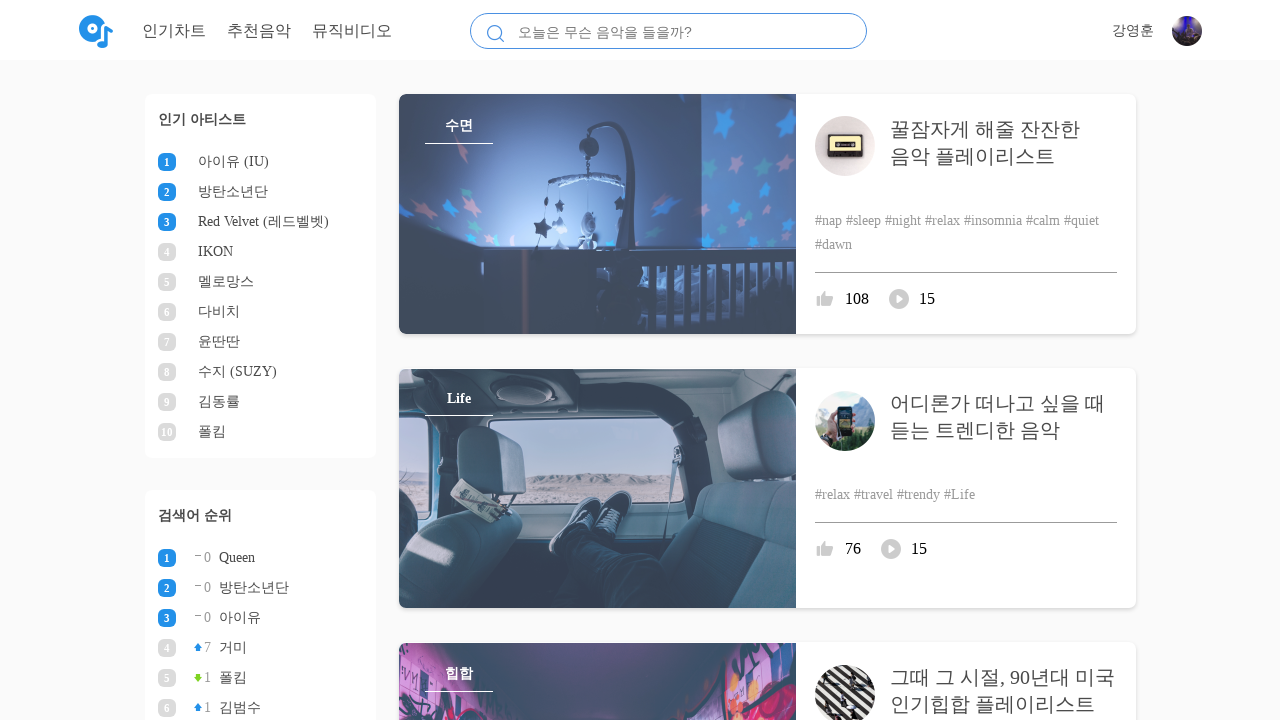

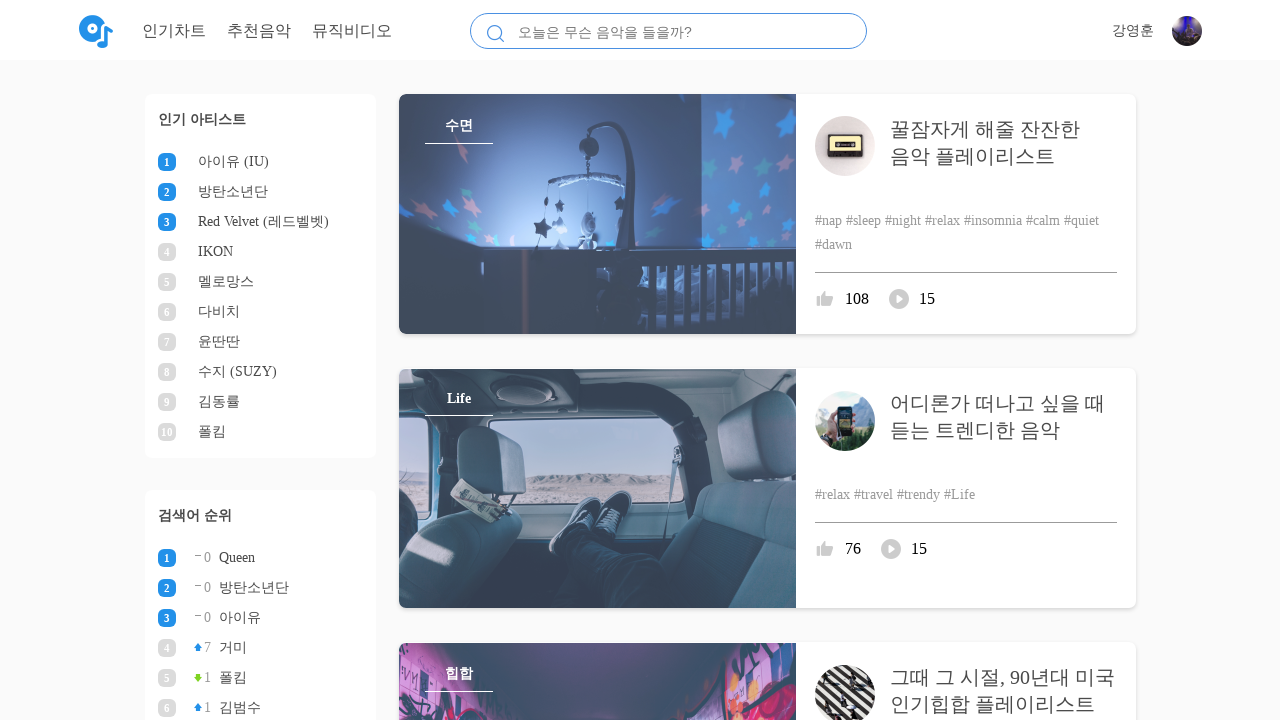